Navigates to disappearing elements page and checks for the presence of the Gallery element

Starting URL: http://the-internet.herokuapp.com/disappearing_elements

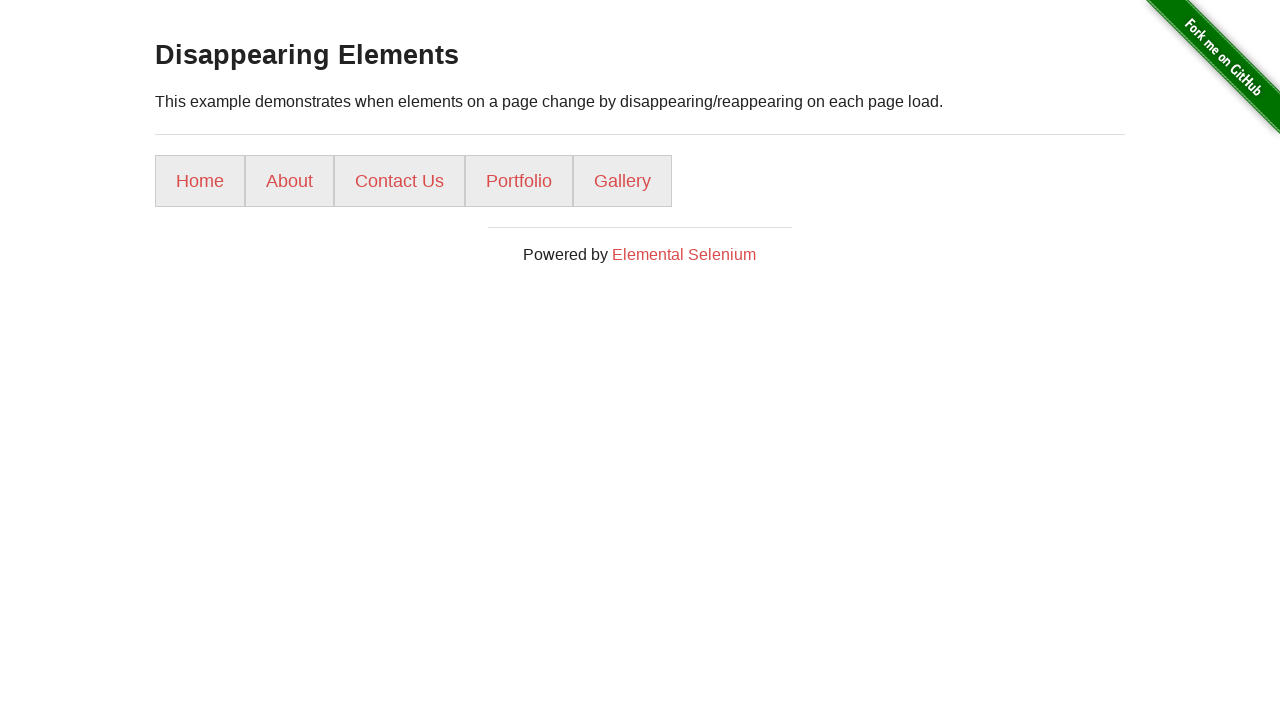

Navigated to disappearing elements page
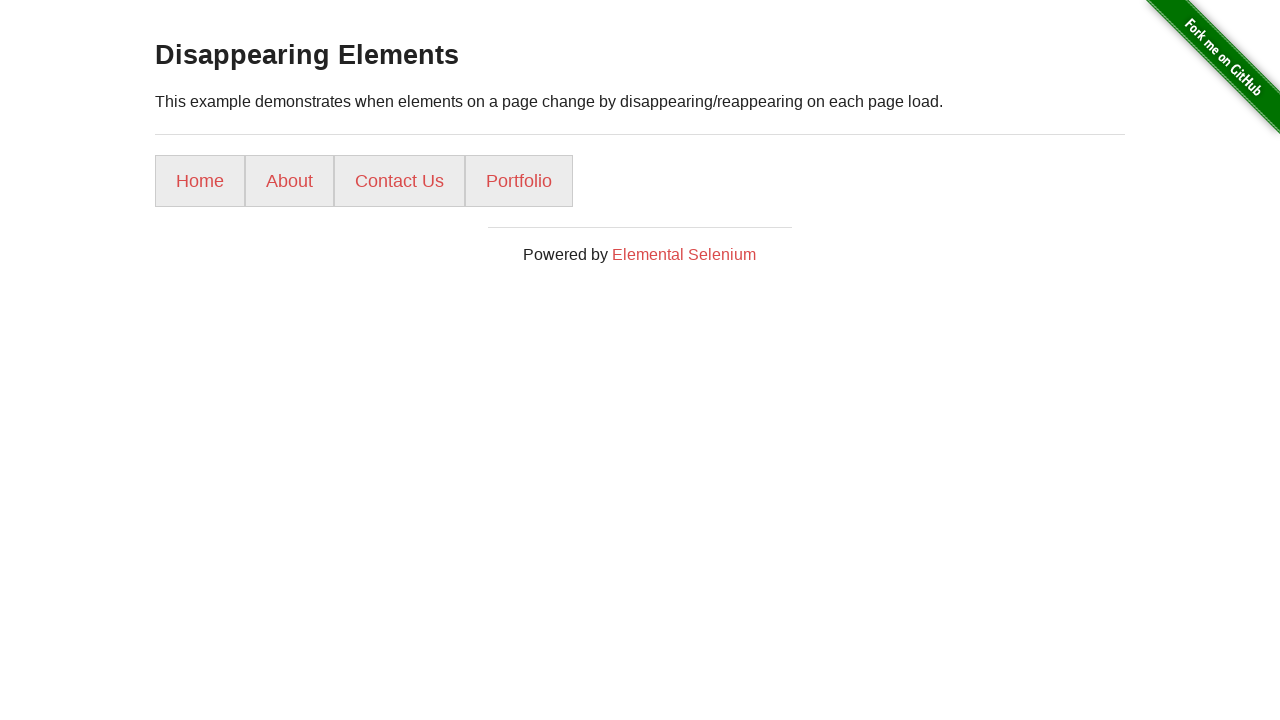

Page loaded successfully
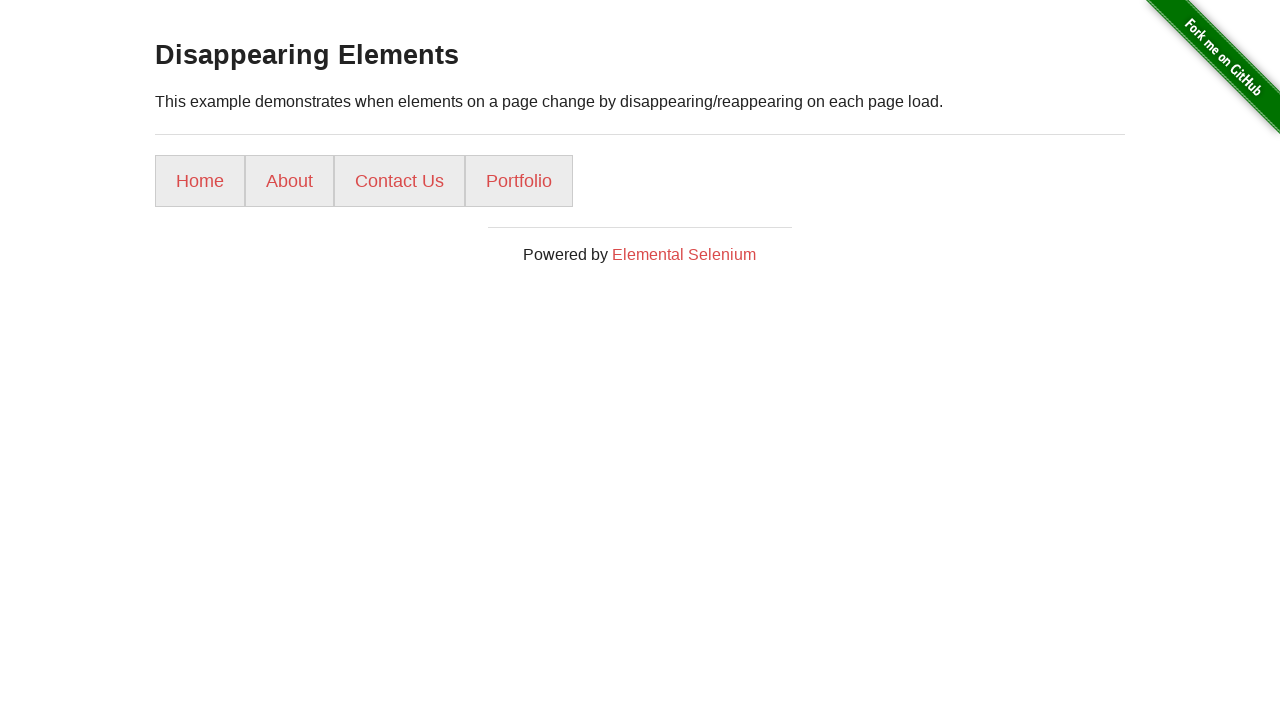

Checked for presence of Gallery element
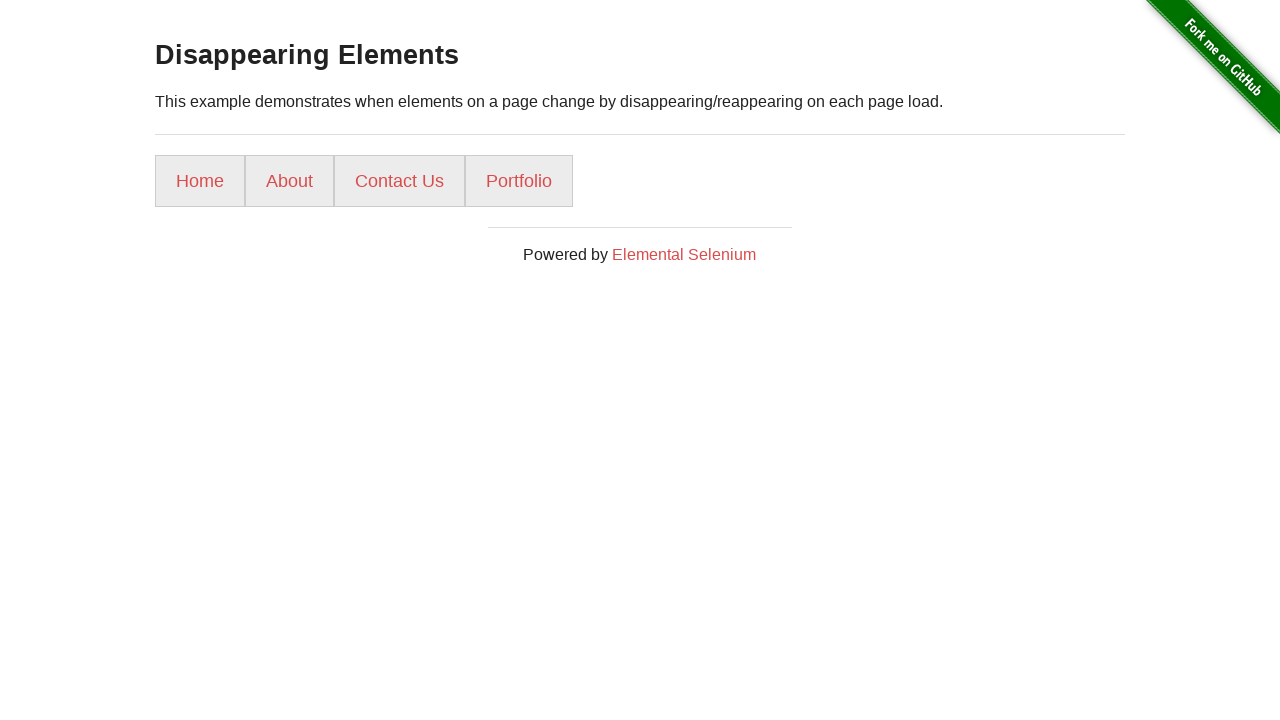

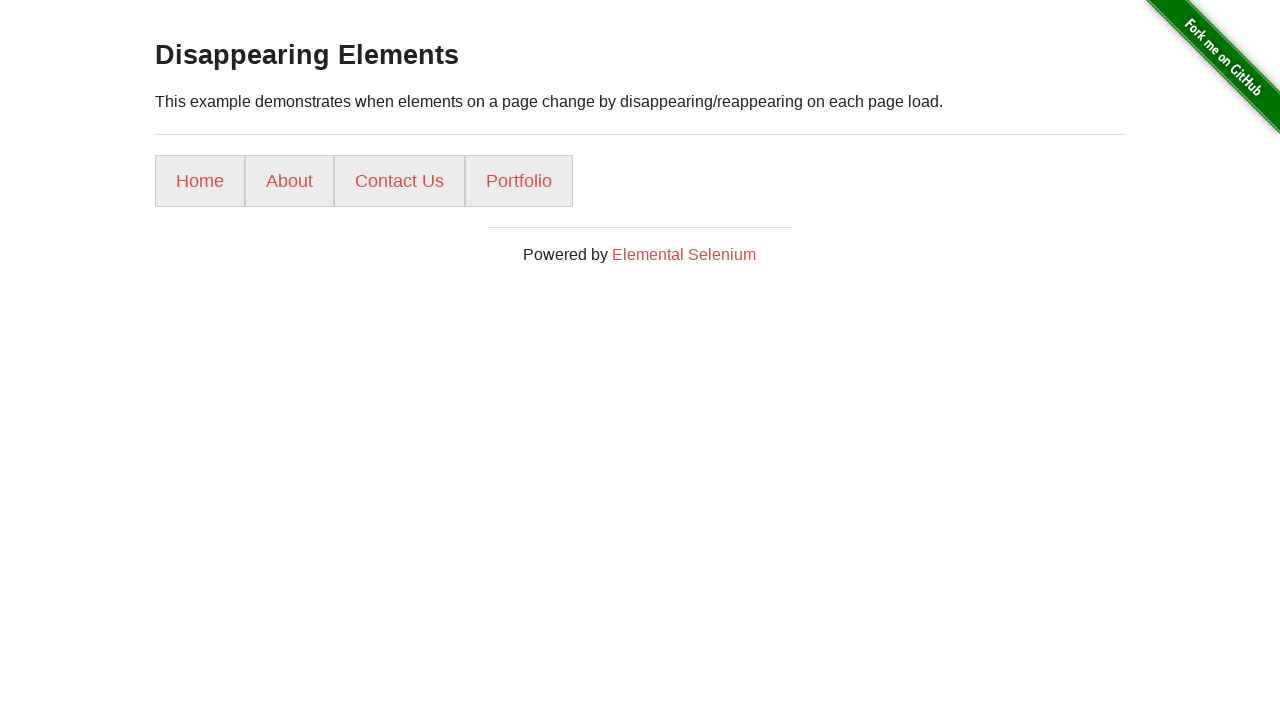